Tests the search functionality on the AB Vassilopoulos Greek supermarket website by entering a product search term and submitting the search form.

Starting URL: https://www.ab.gr/

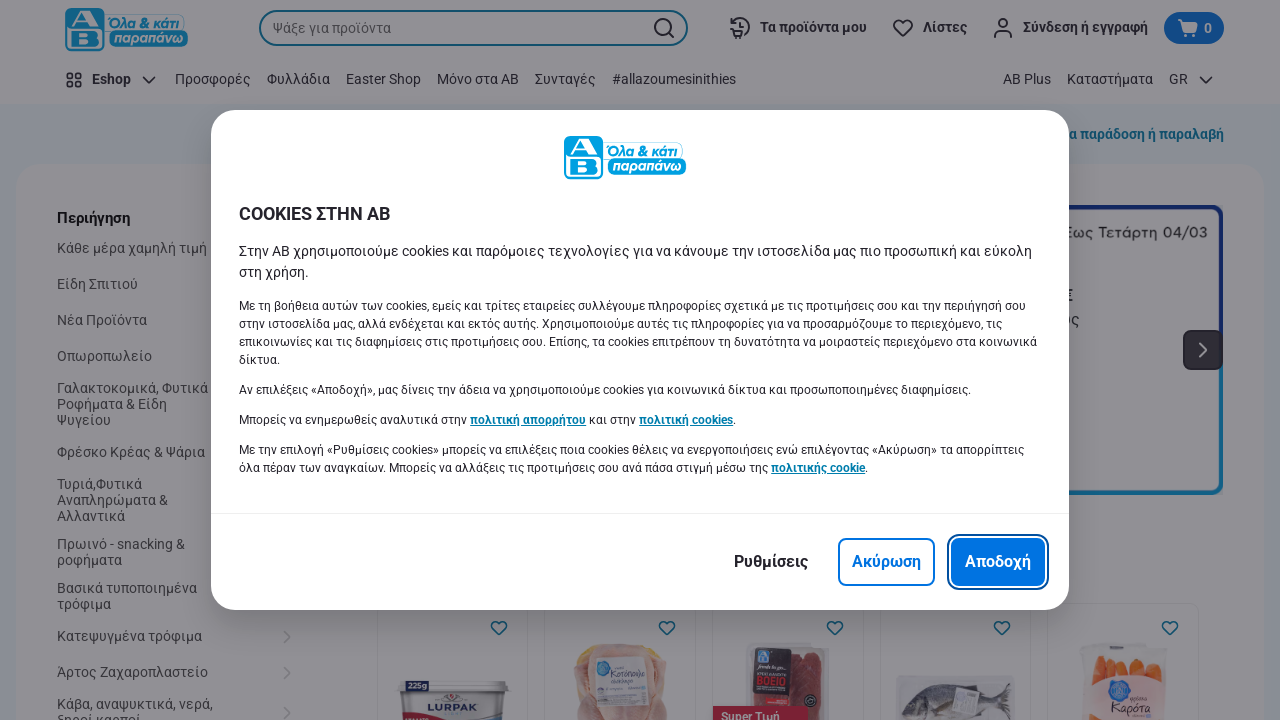

Set viewport size to 1920x1080
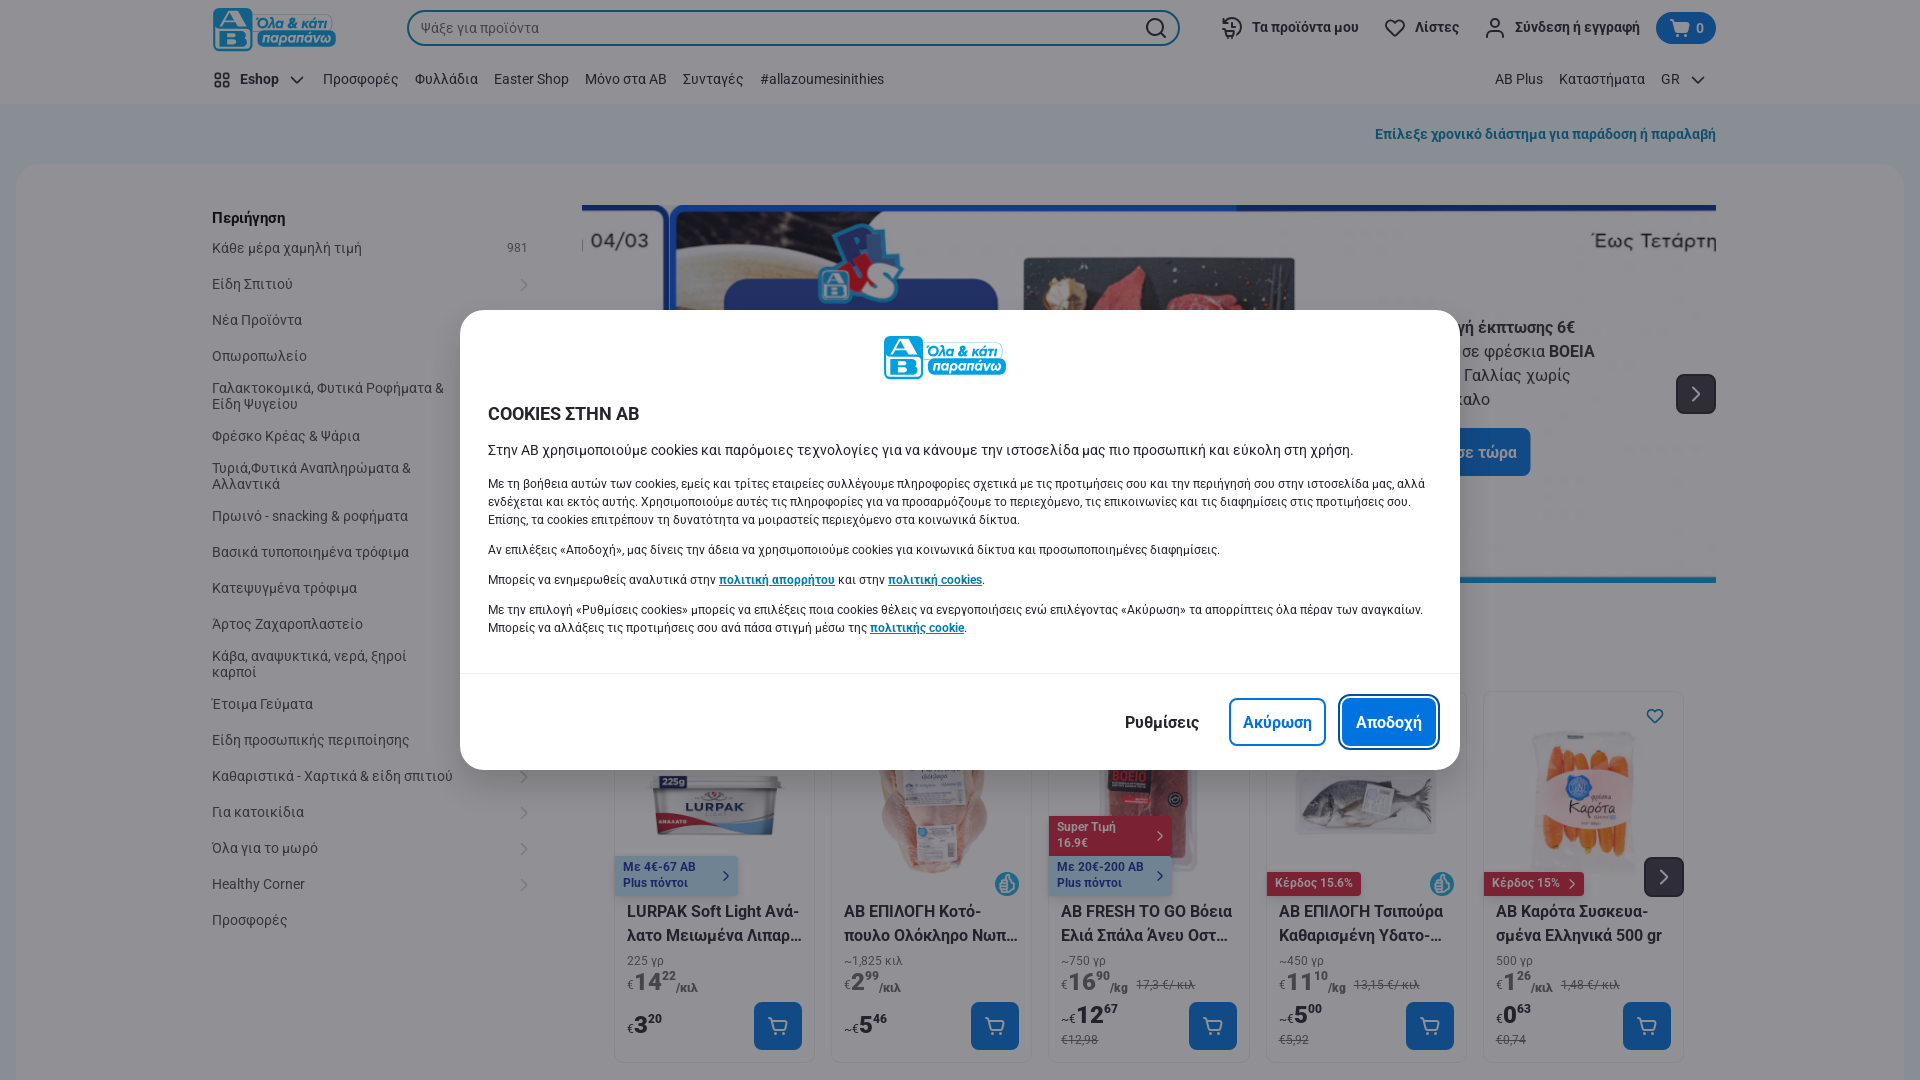

Filled search field with 'γάλα' (milk) on header form input
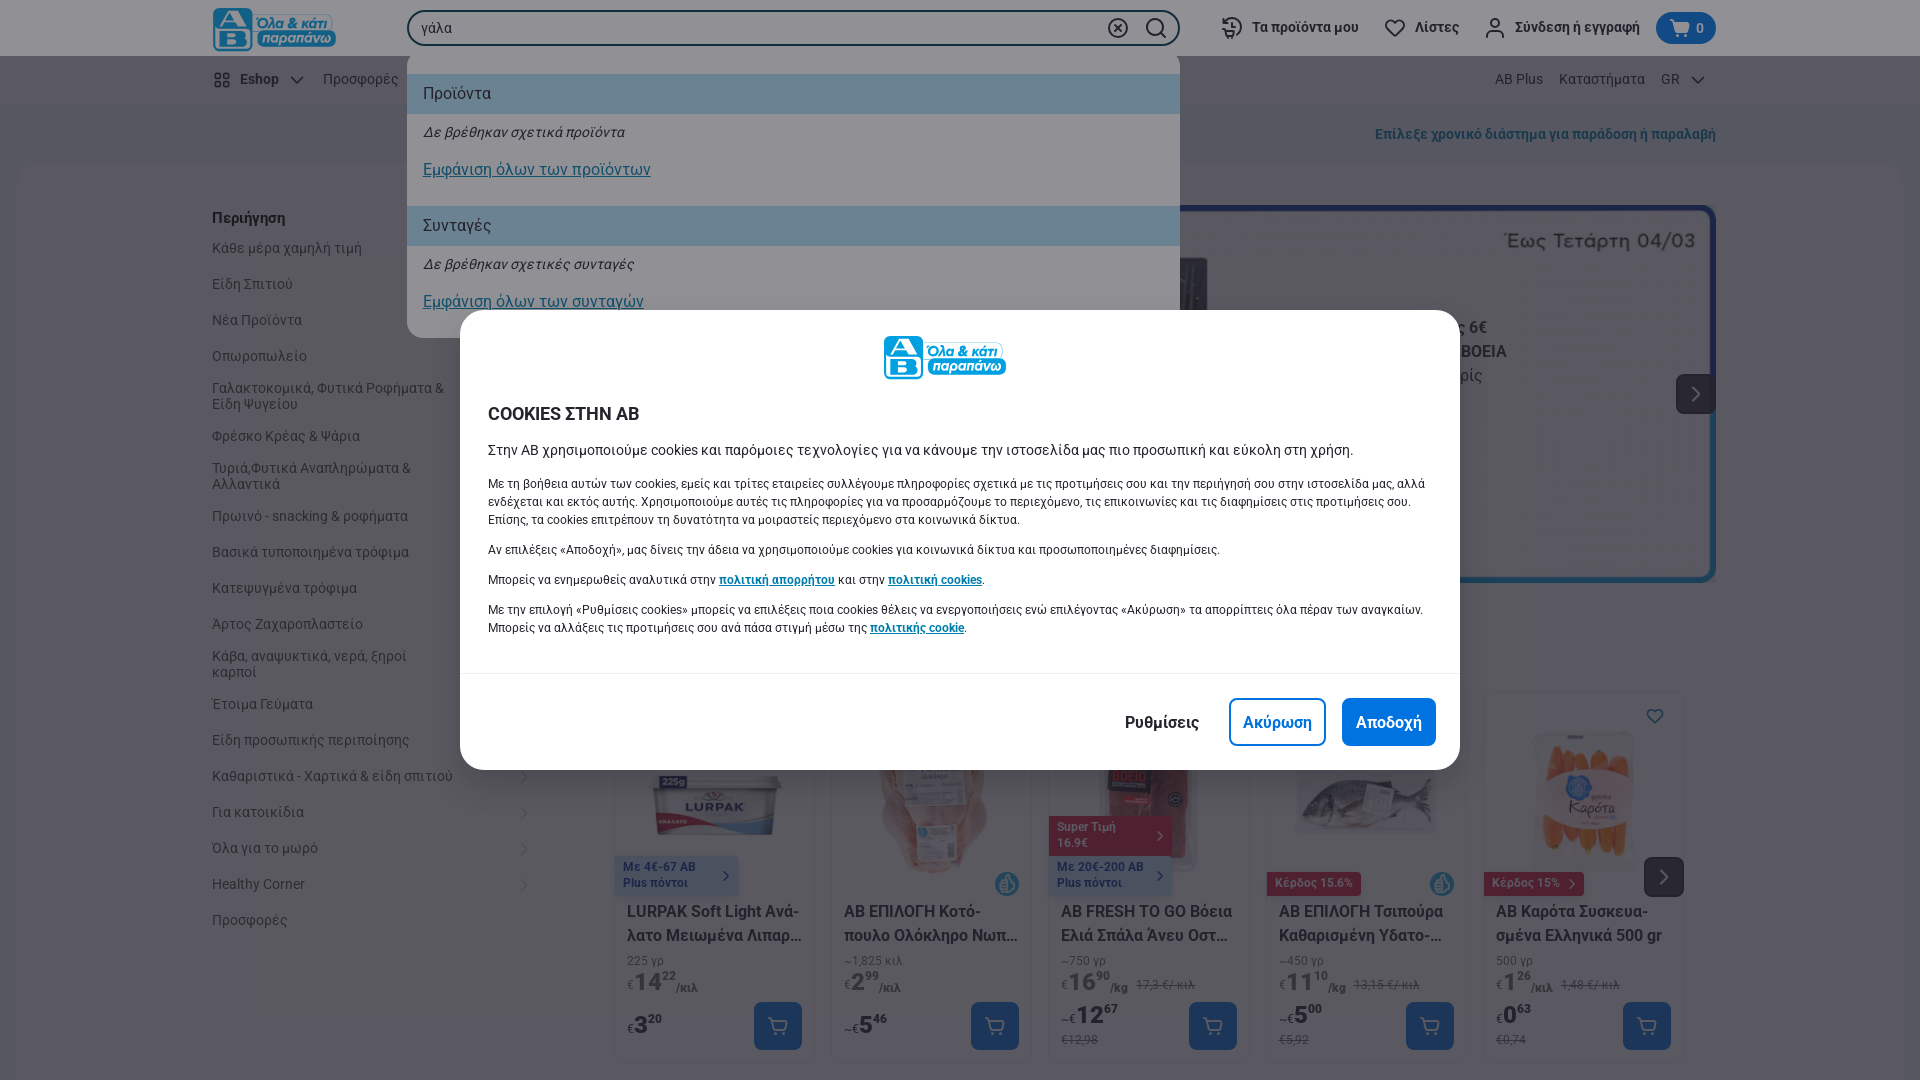

Pressed Enter to submit the search form on header form input
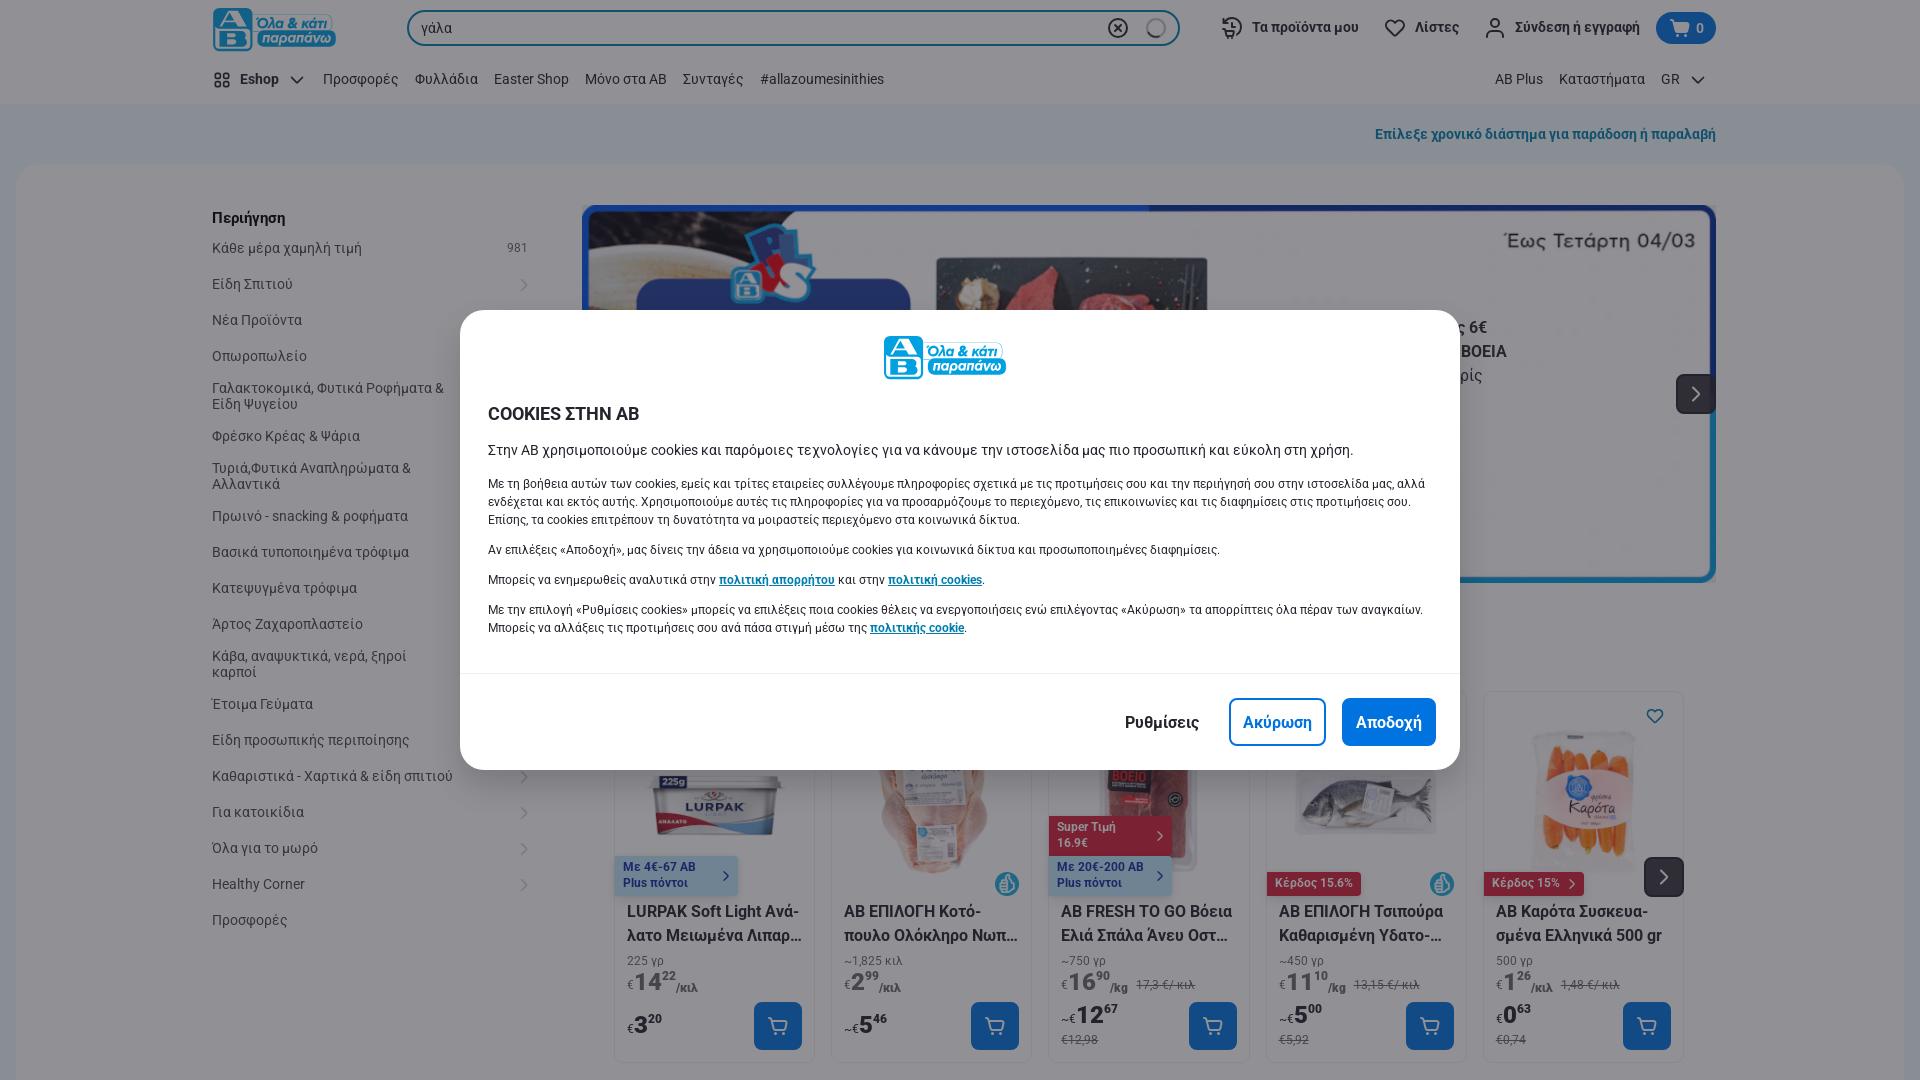

Waited for search results page to load (networkidle)
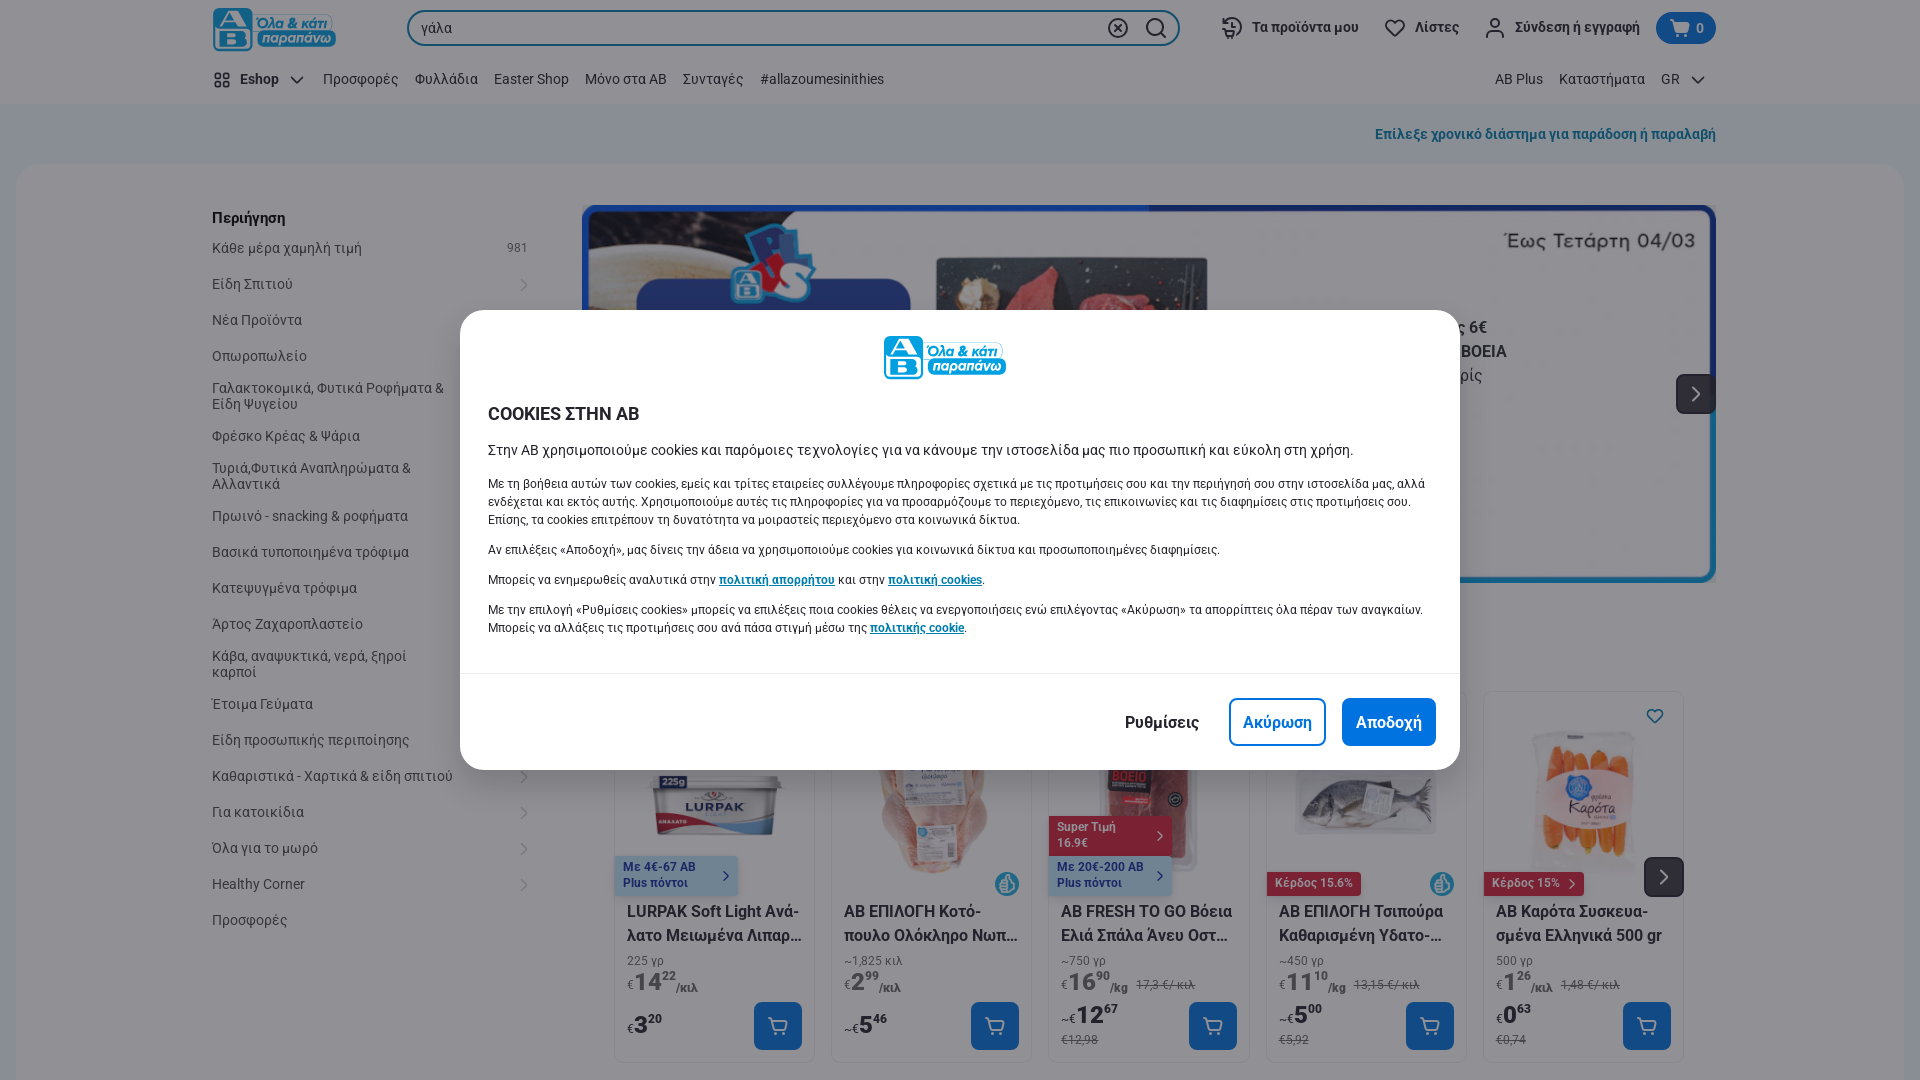

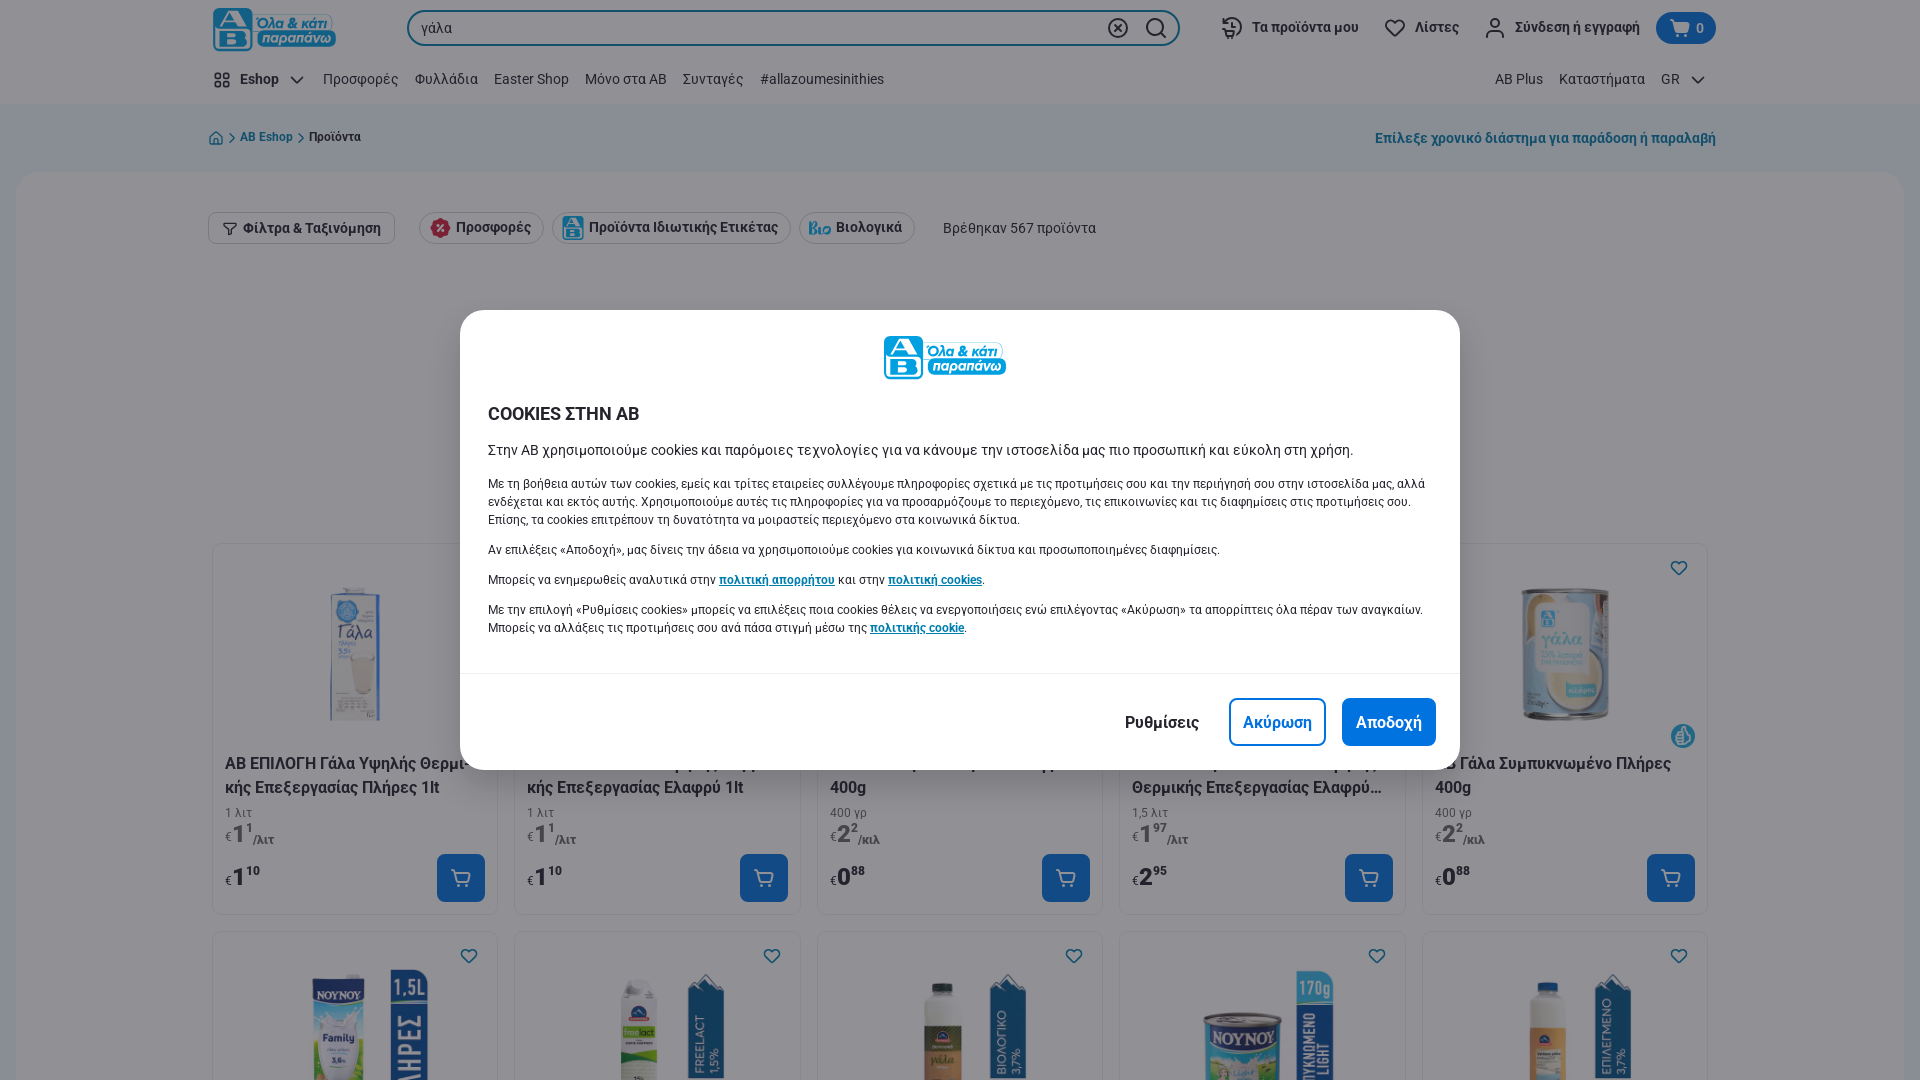